Tests tooltip functionality by hovering over a button and verifying the tooltip text appears.

Starting URL: https://demoqa.com/tool-tips

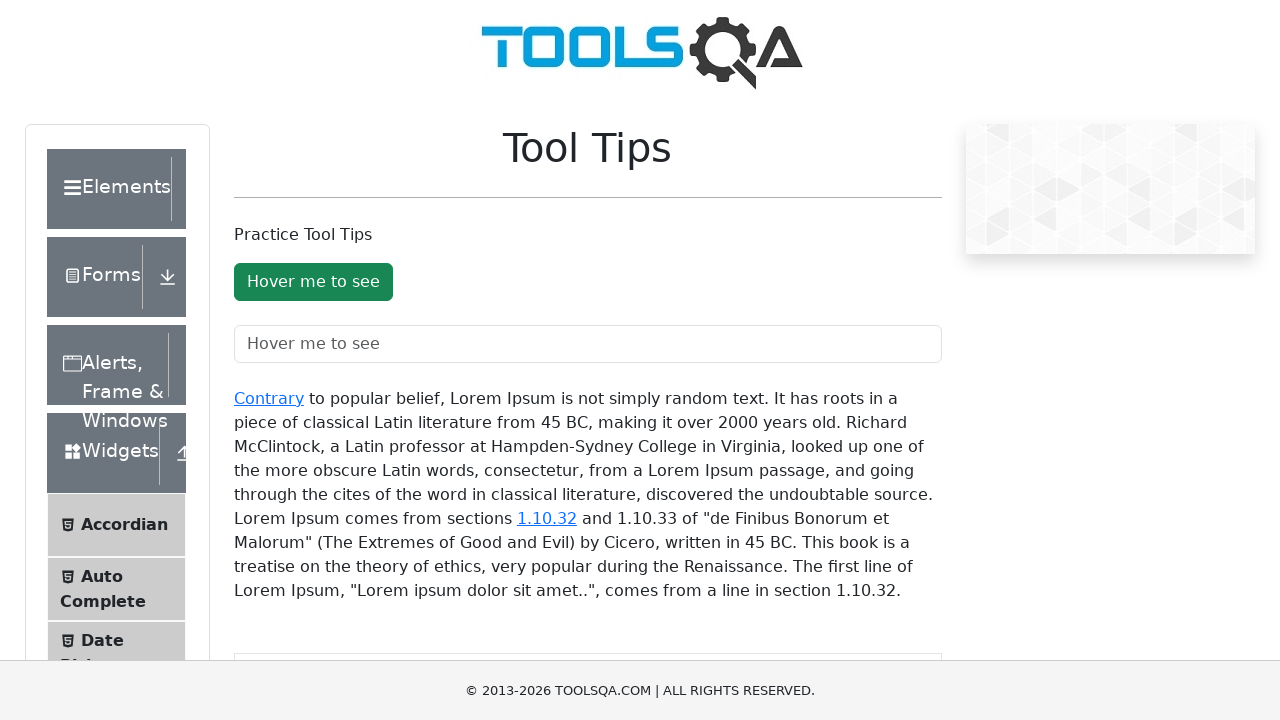

Waited for tooltip button to be visible
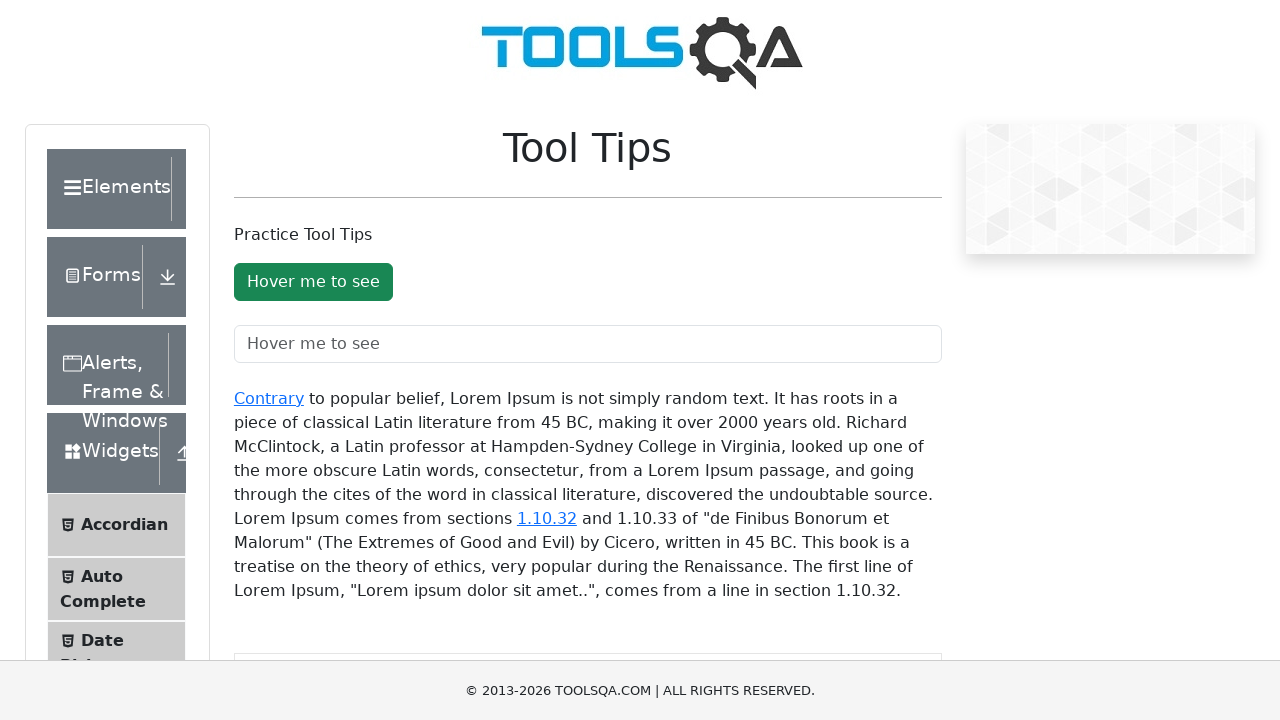

Hovered over the tooltip button at (313, 282) on #toolTipButton
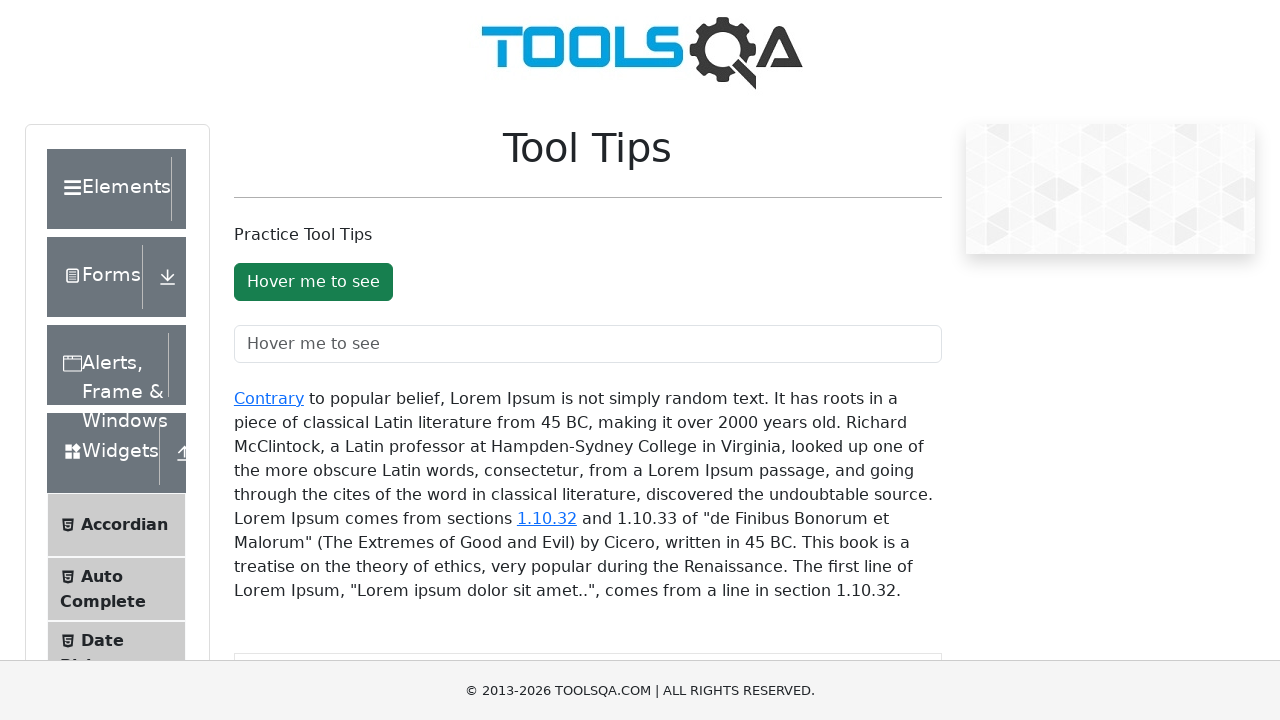

Tooltip appeared on the page
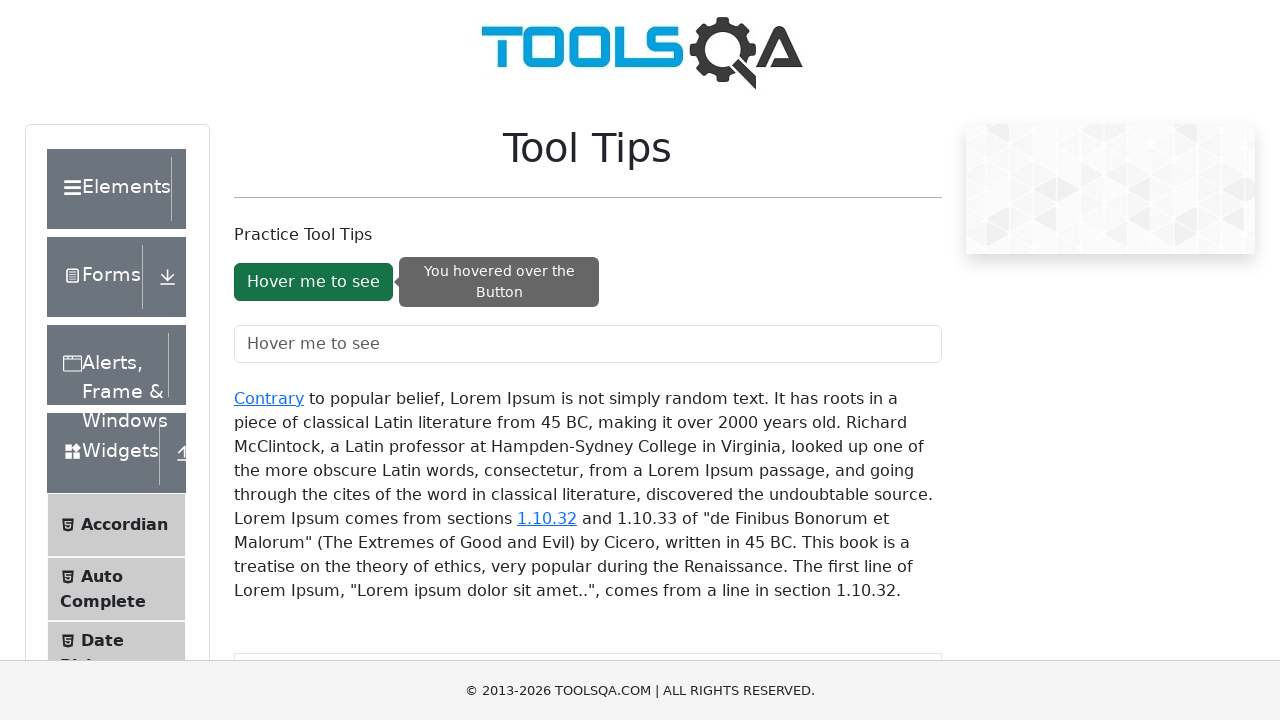

Retrieved tooltip text: 'You hovered over the Button'
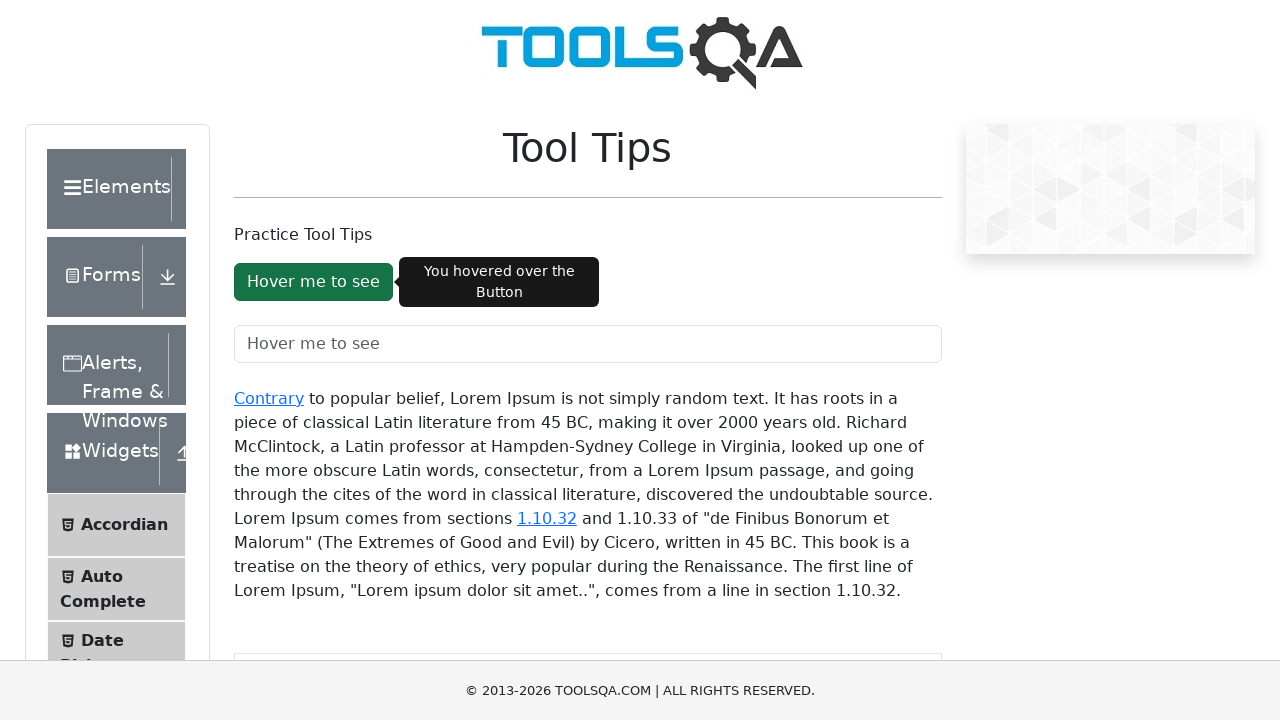

Verified tooltip text matches expected value 'You hovered over the Button'
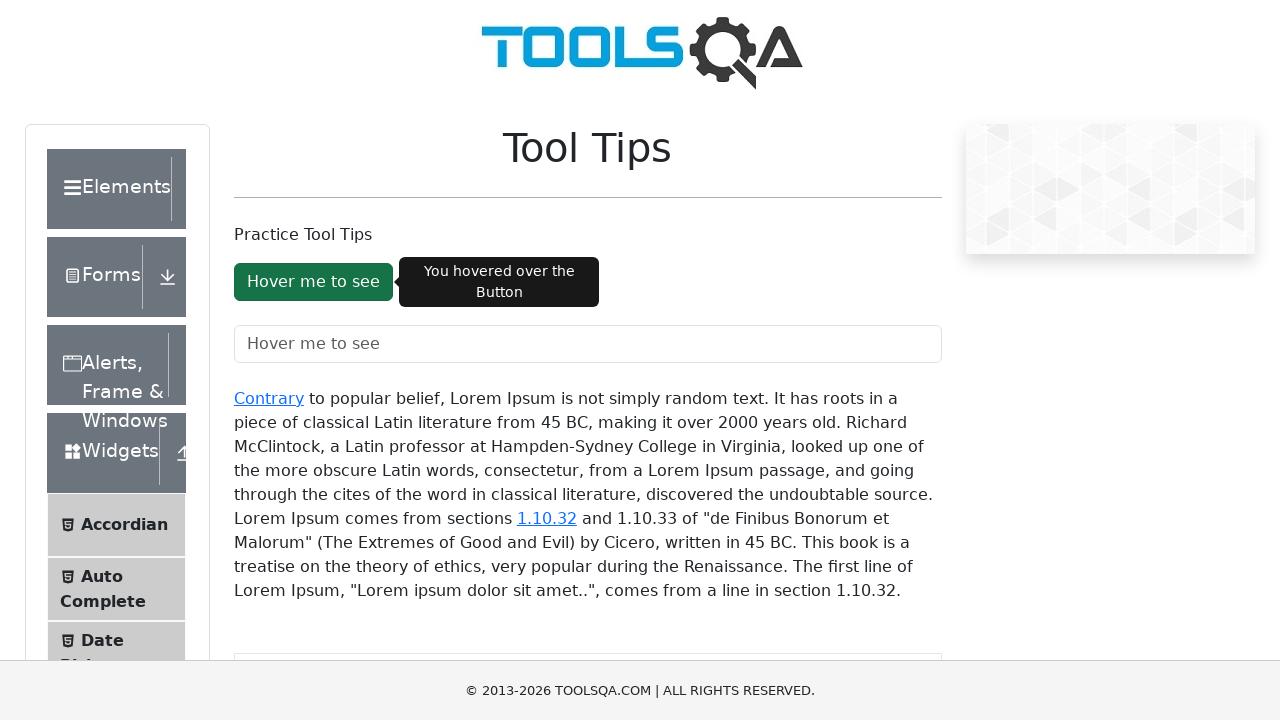

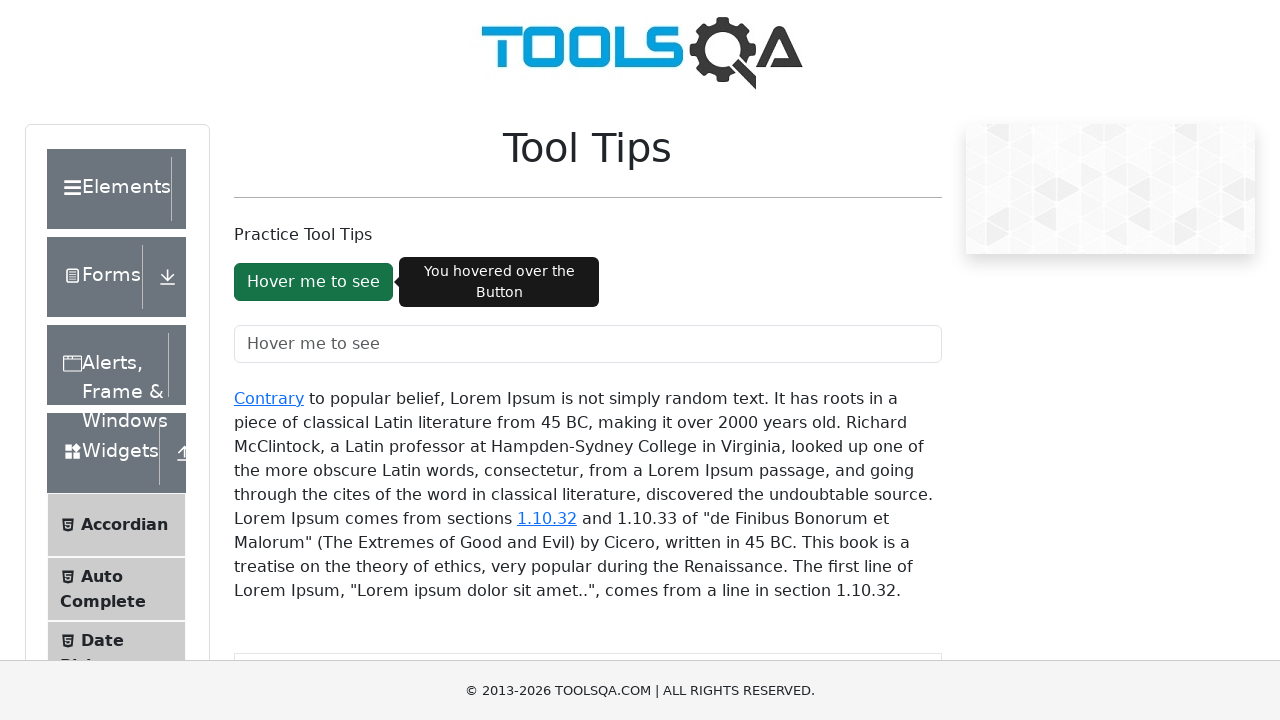